Tests that the Clear completed button displays correct text after marking an item complete

Starting URL: https://demo.playwright.dev/todomvc

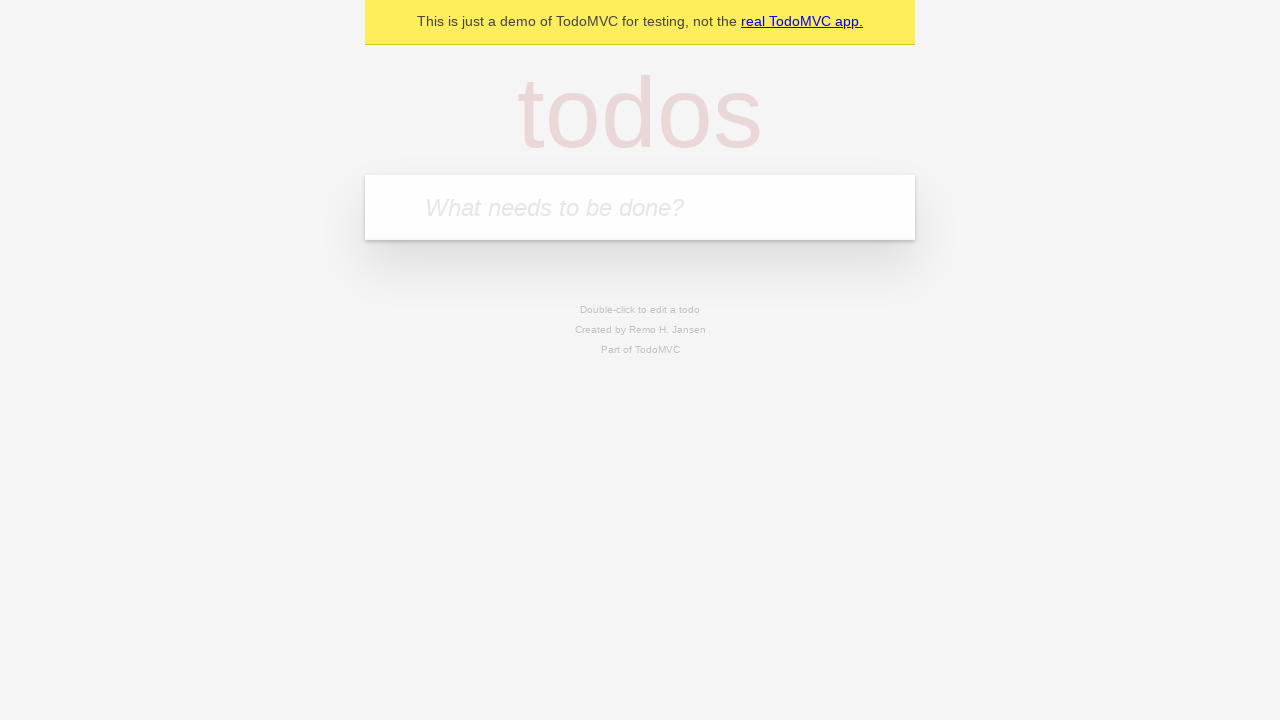

Filled todo input with 'buy some cheese' on internal:attr=[placeholder="What needs to be done?"i]
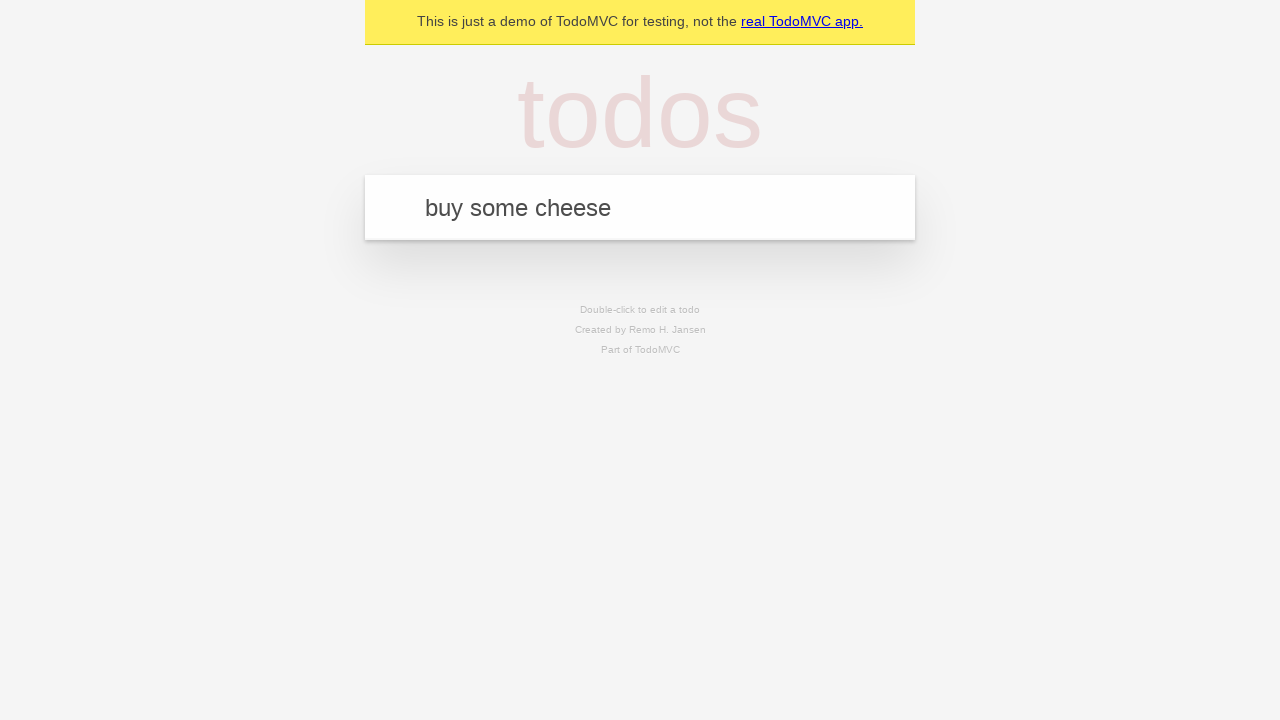

Pressed Enter to add first todo item on internal:attr=[placeholder="What needs to be done?"i]
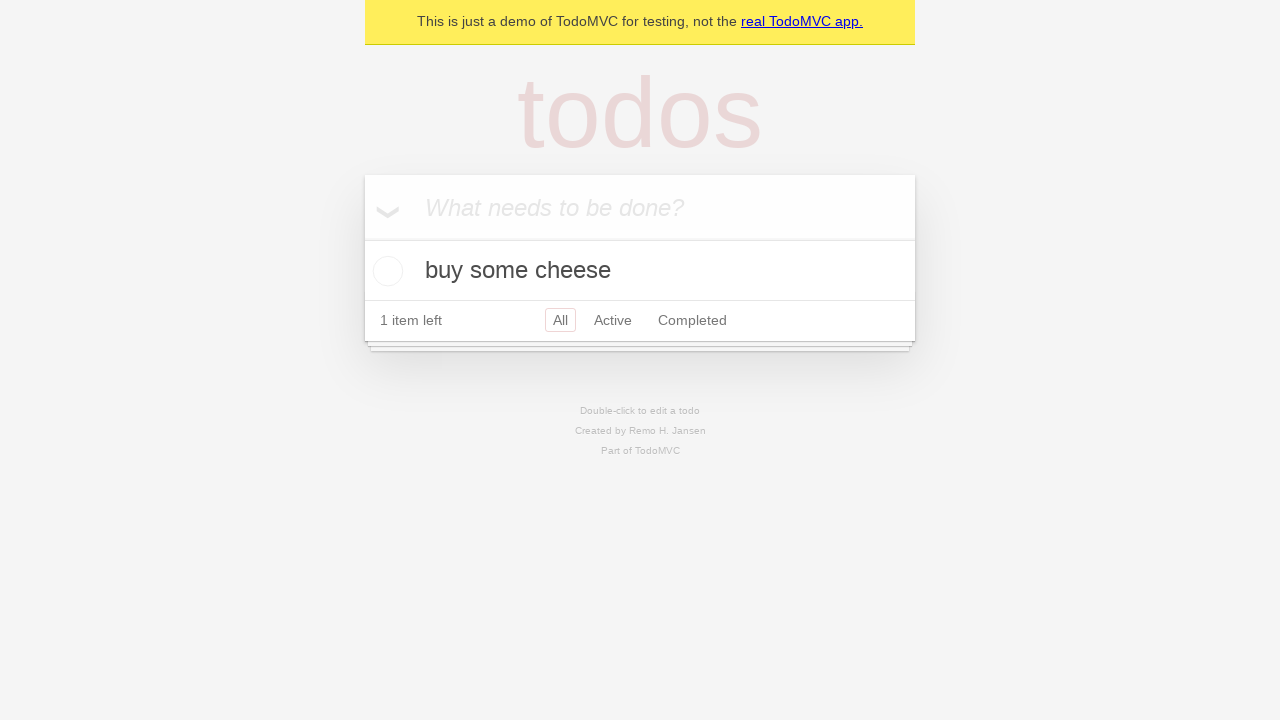

Filled todo input with 'feed the cat' on internal:attr=[placeholder="What needs to be done?"i]
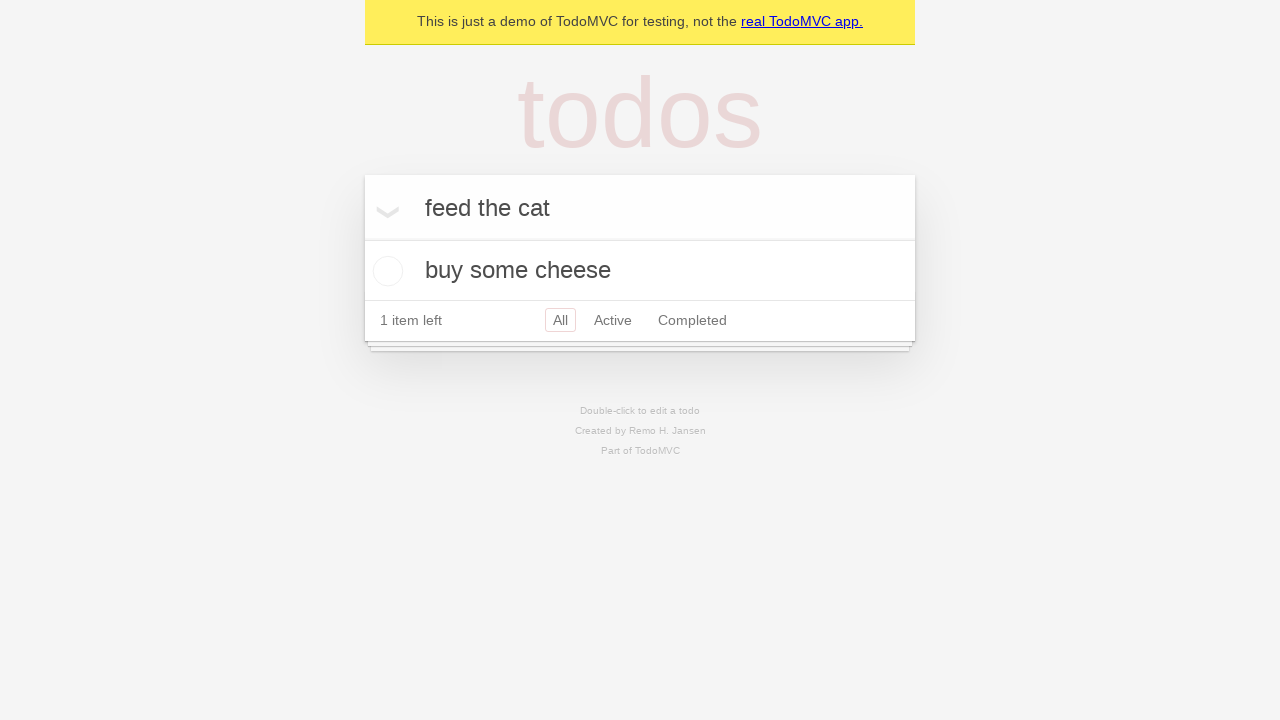

Pressed Enter to add second todo item on internal:attr=[placeholder="What needs to be done?"i]
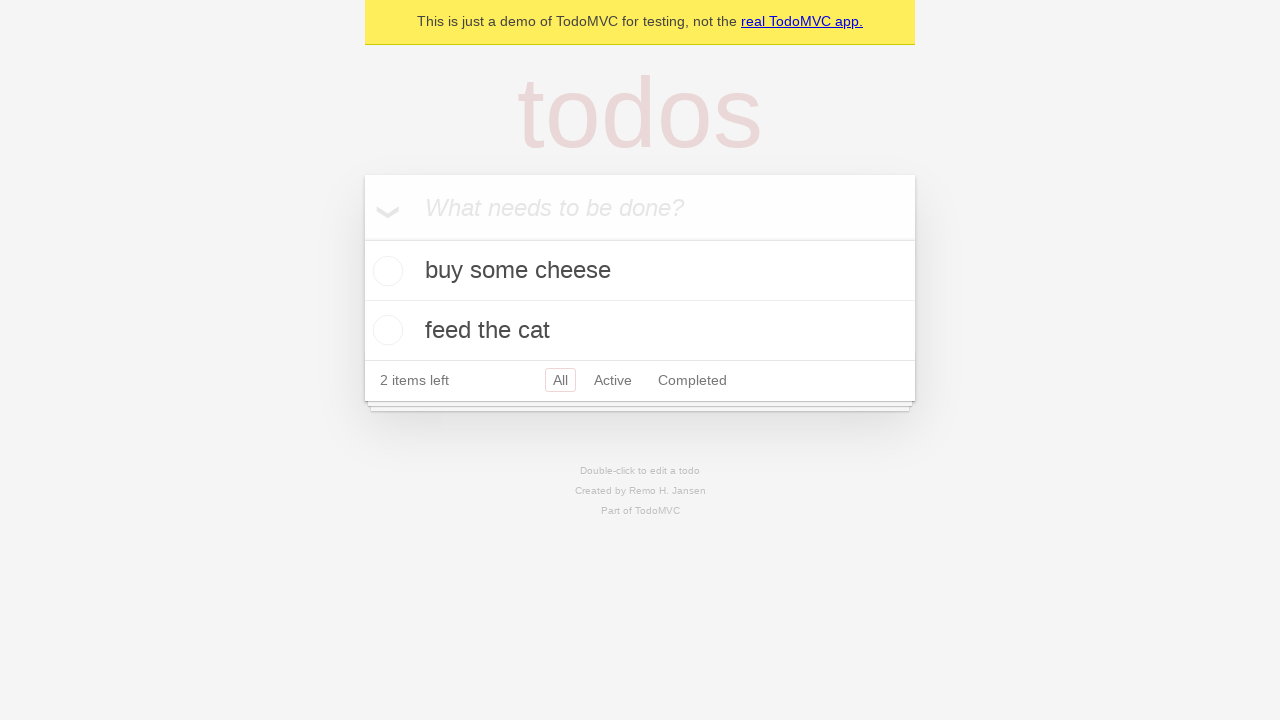

Filled todo input with 'book a doctors appointment' on internal:attr=[placeholder="What needs to be done?"i]
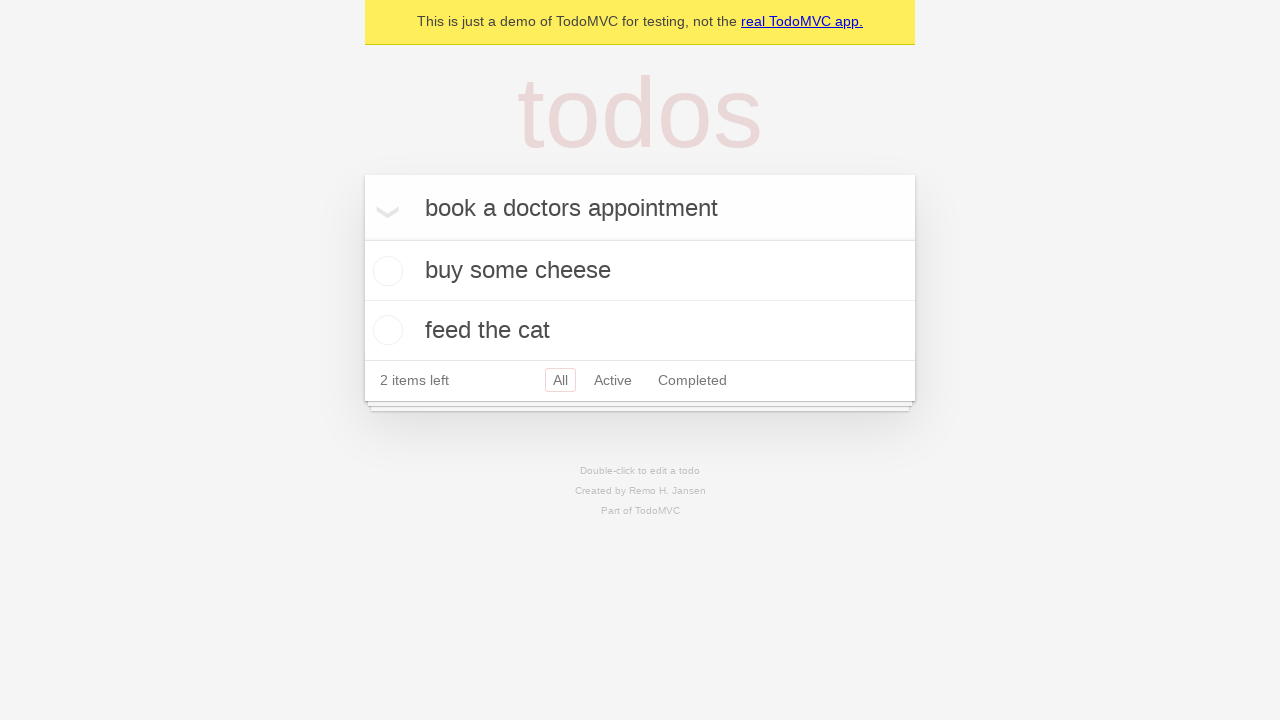

Pressed Enter to add third todo item on internal:attr=[placeholder="What needs to be done?"i]
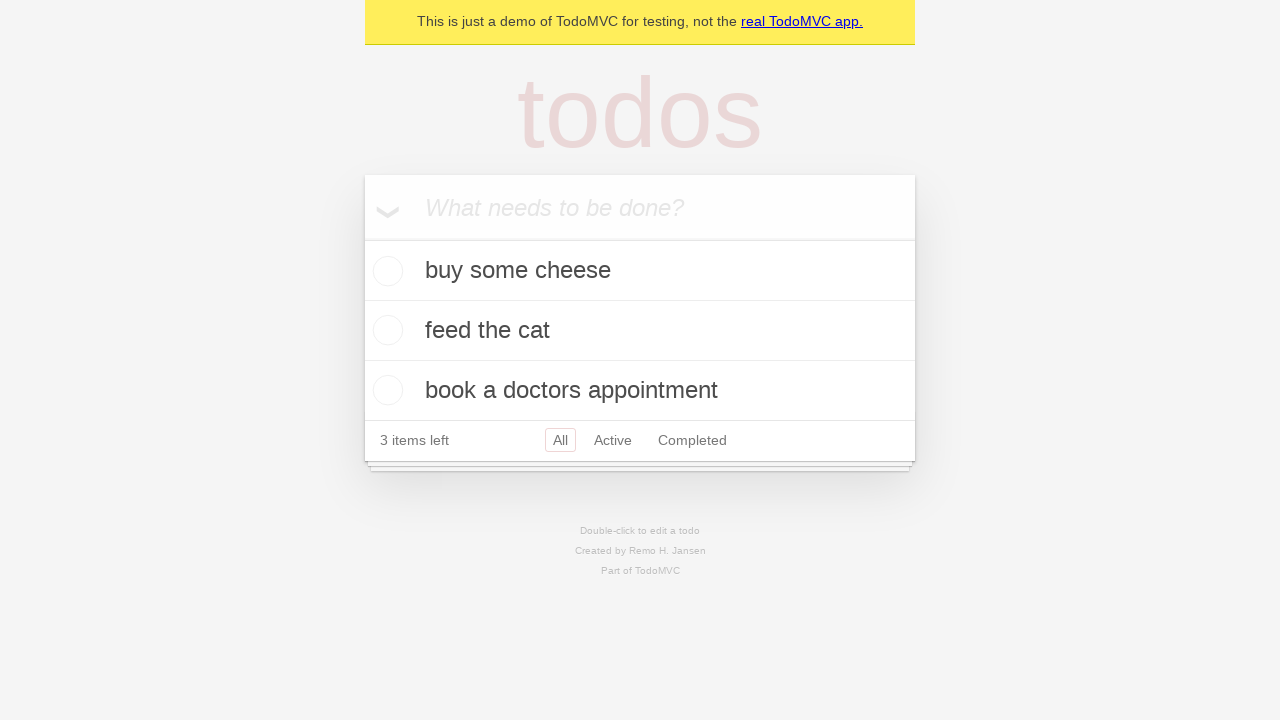

Checked the first todo item to mark it complete at (385, 271) on .todo-list li .toggle >> nth=0
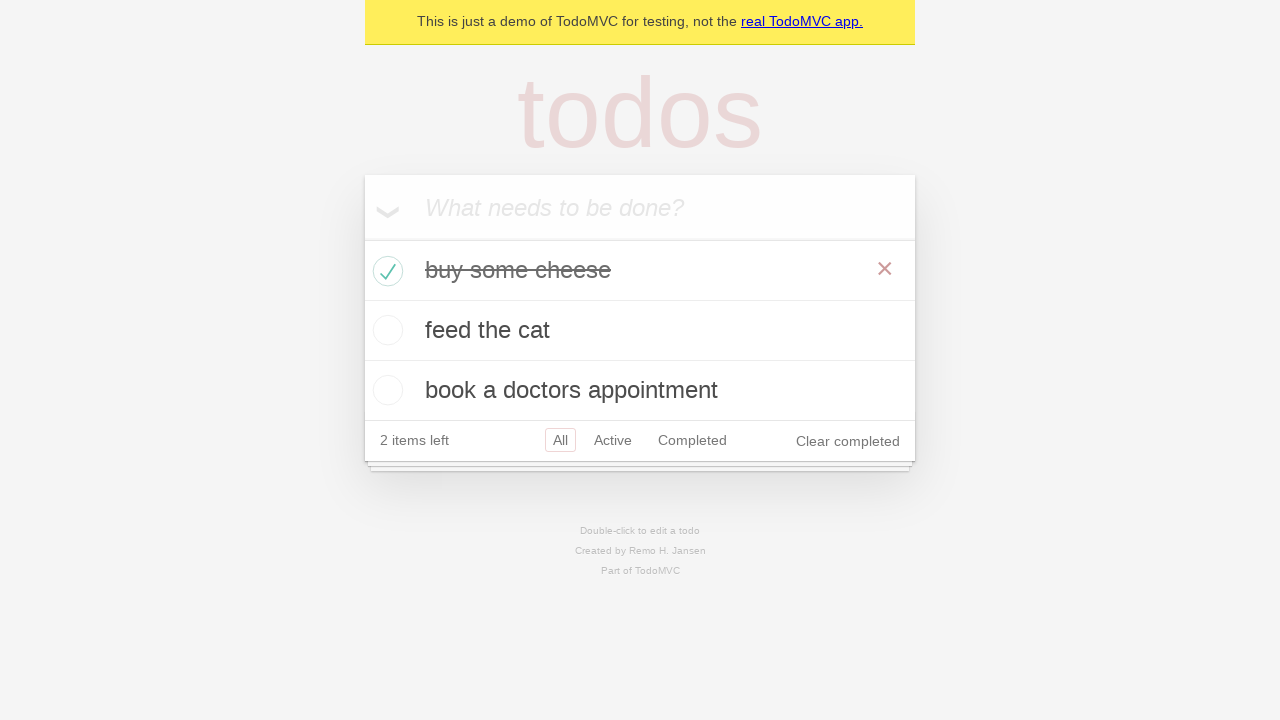

Waited for Clear completed button to appear
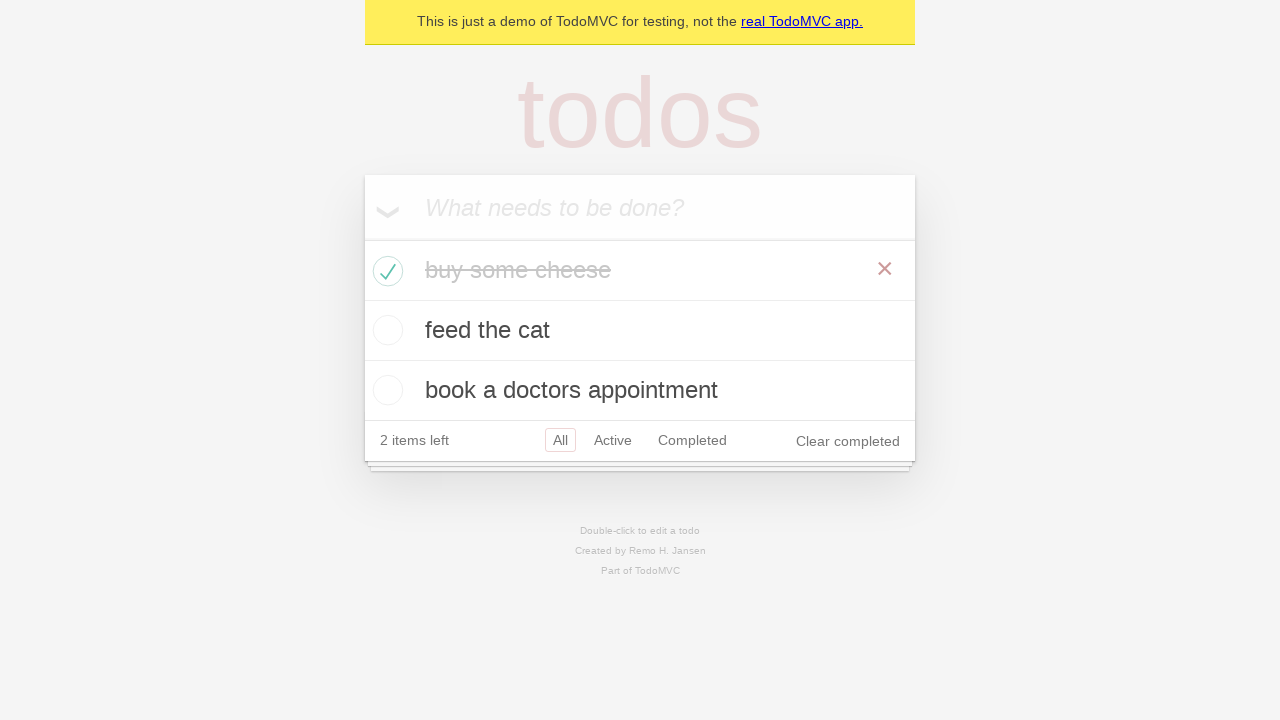

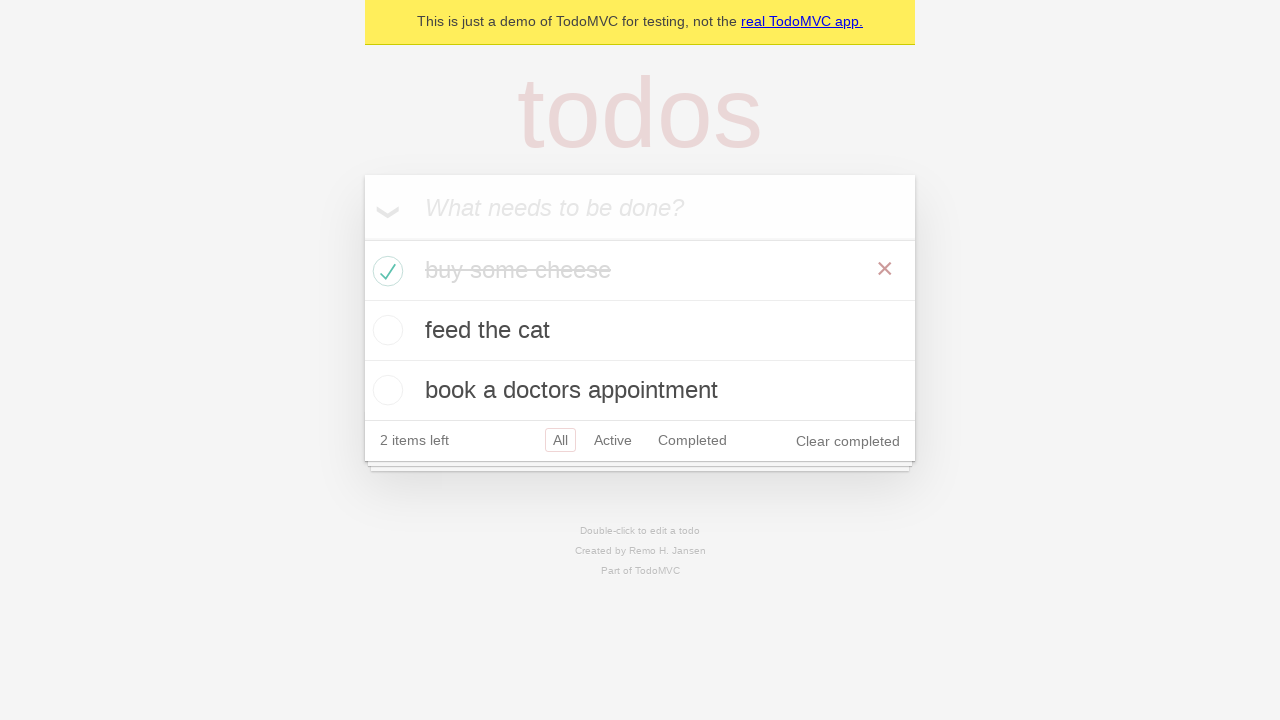